Tests a simple form by filling in first name, last name, city, and country fields using different element locator strategies, then submits the form by clicking a button.

Starting URL: http://suninjuly.github.io/simple_form_find_task.html

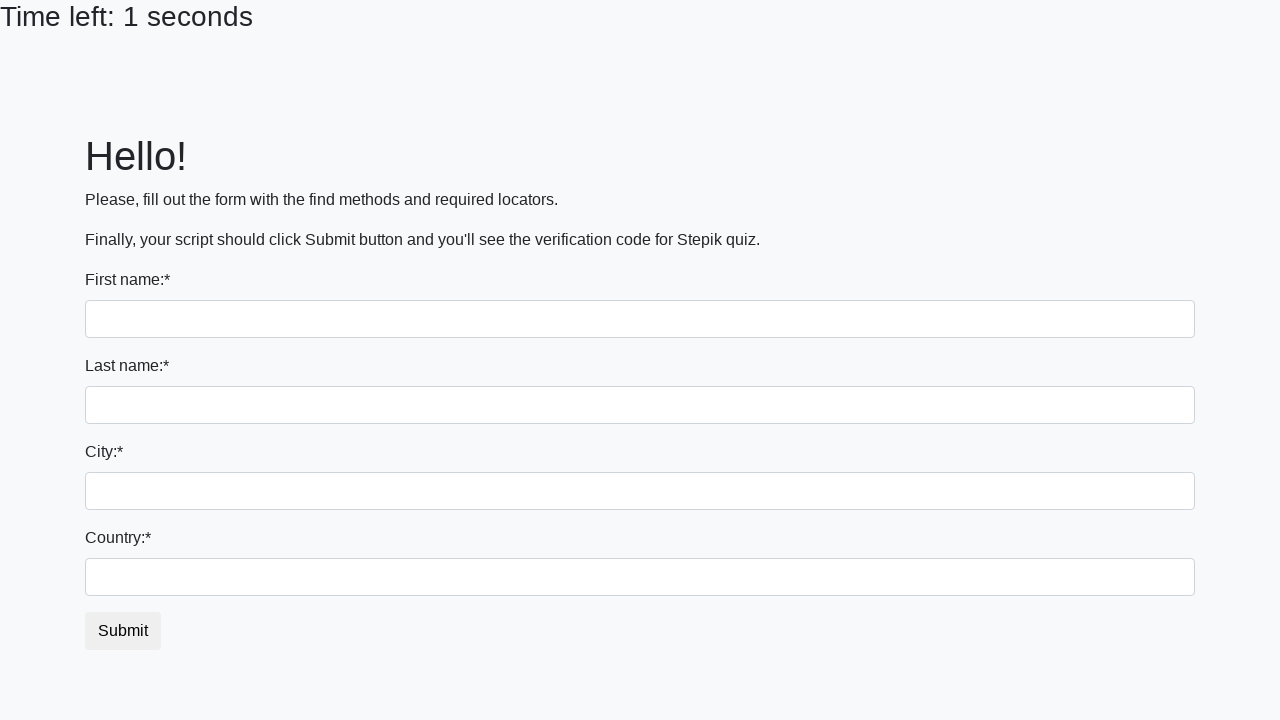

Filled first name field with 'Ivan' using tag name selector on input
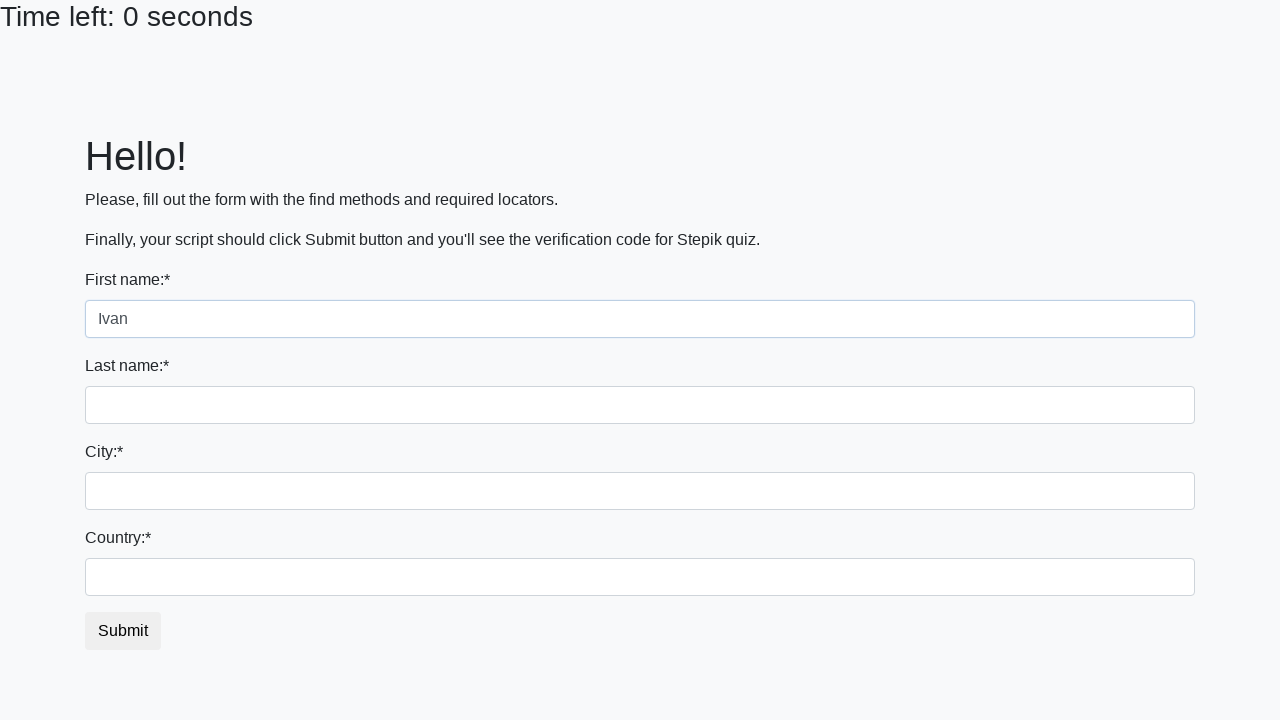

Filled last name field with 'Petrov' using name attribute selector on input[name='last_name']
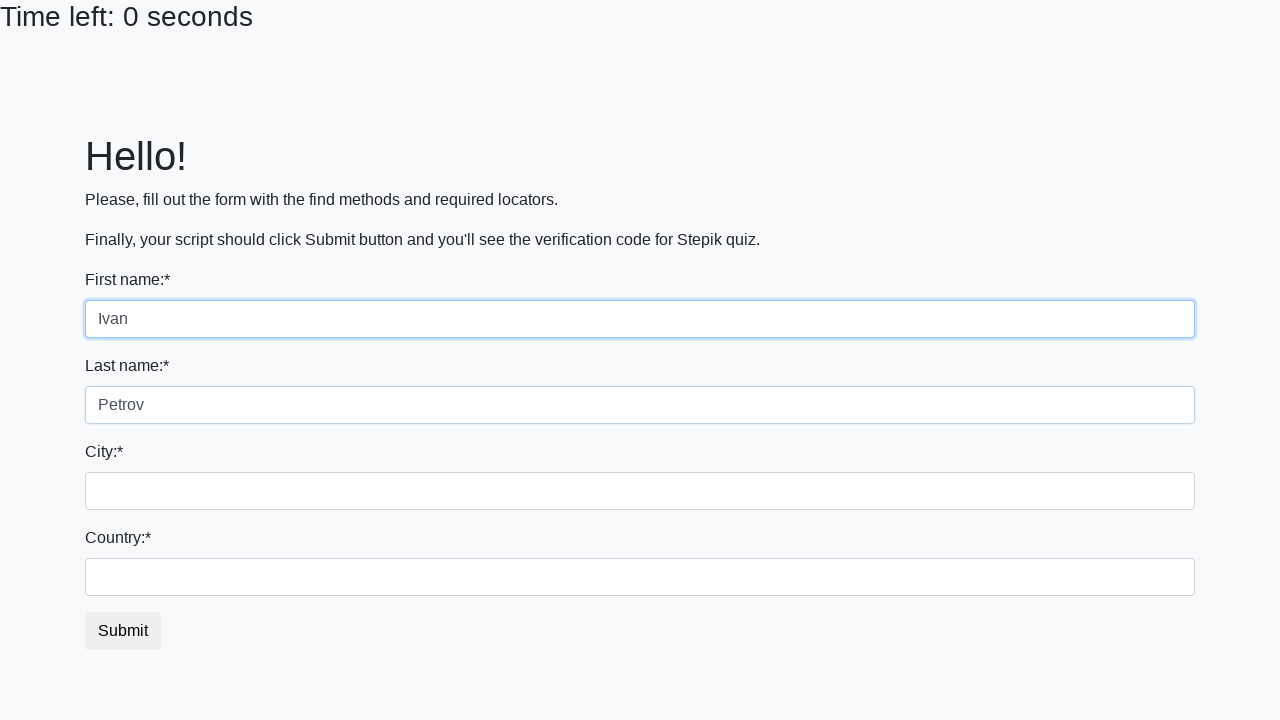

Filled city field with 'Smolensk' using class name selector on .city
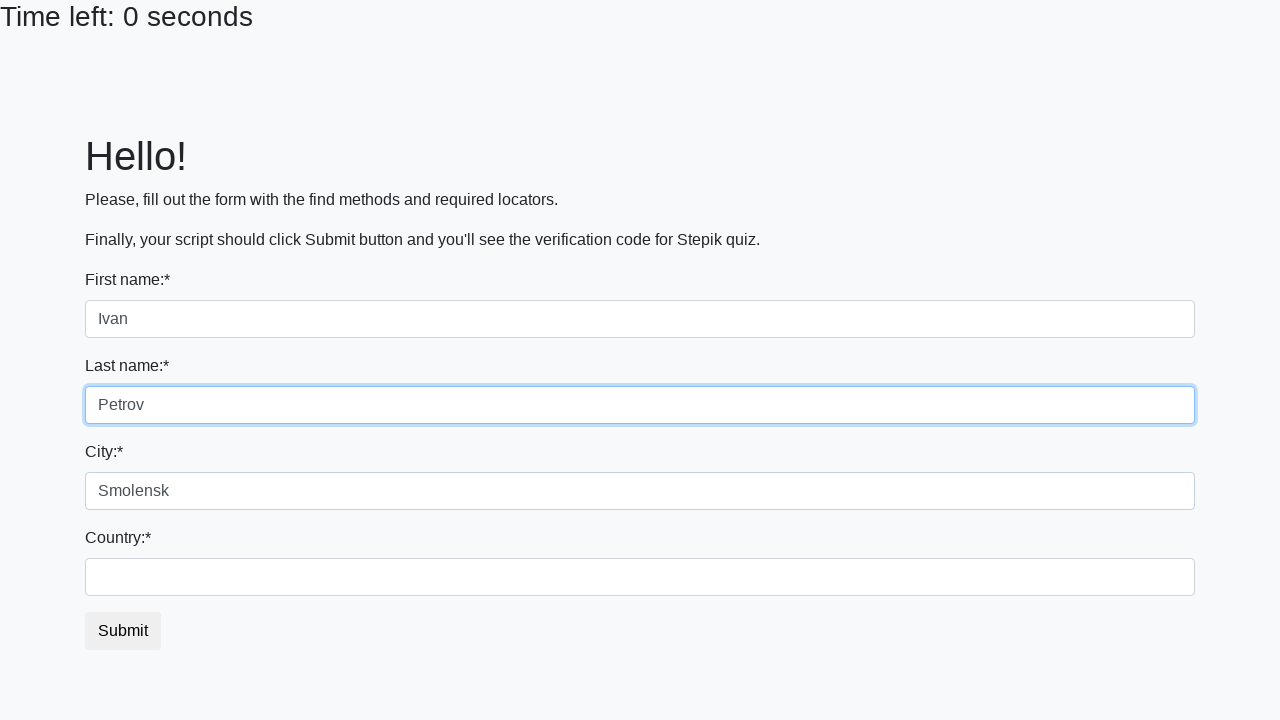

Filled country field with 'Russia' using id selector on #country
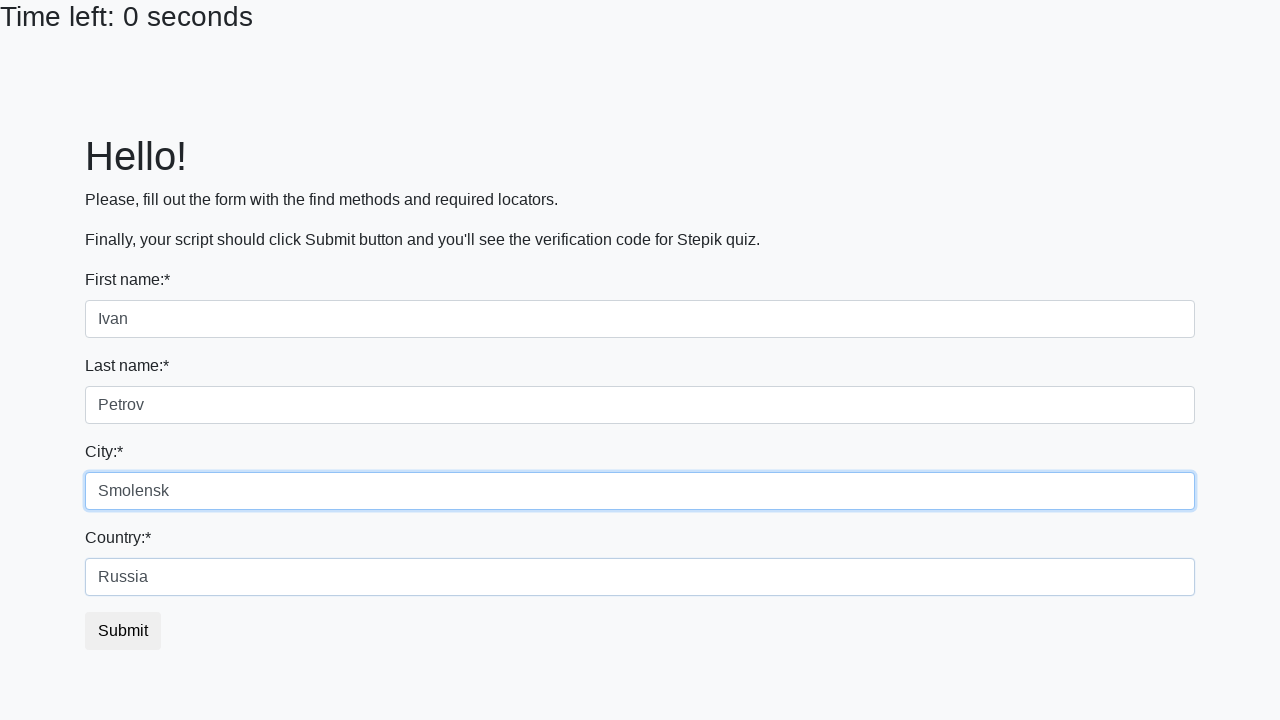

Clicked the submit button to submit the form at (123, 631) on button.btn
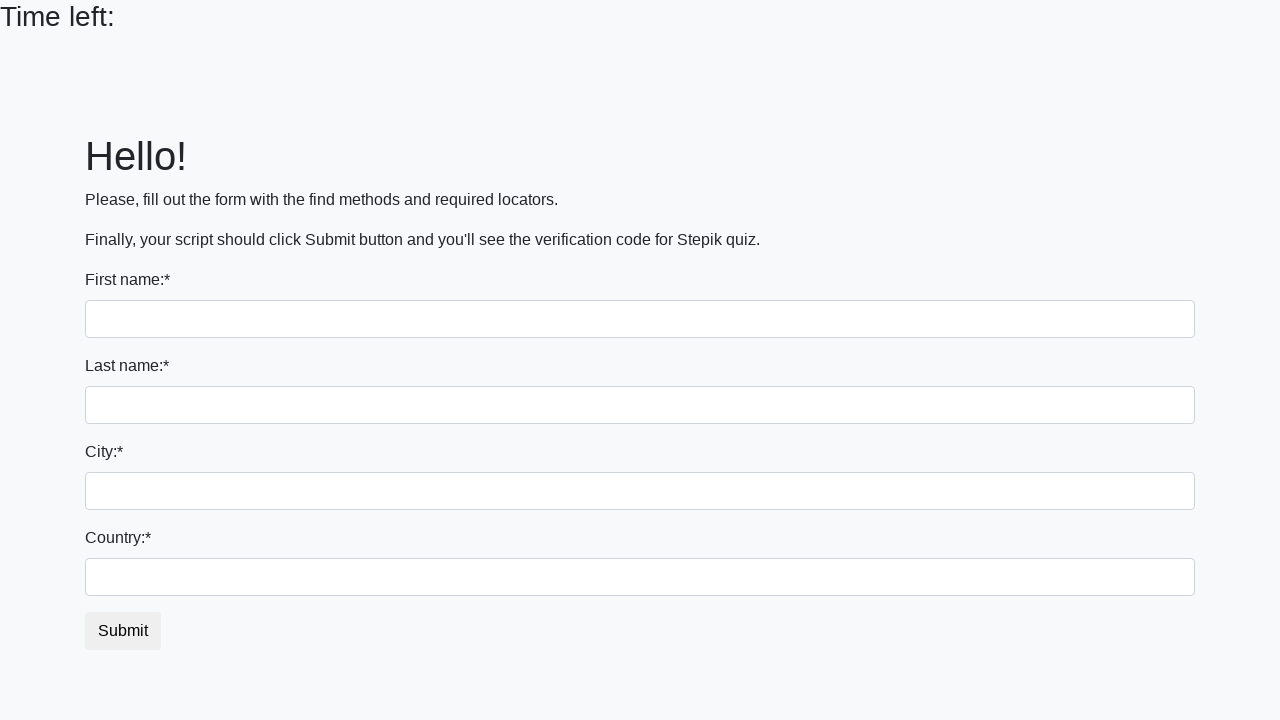

Waited 1 second for form processing
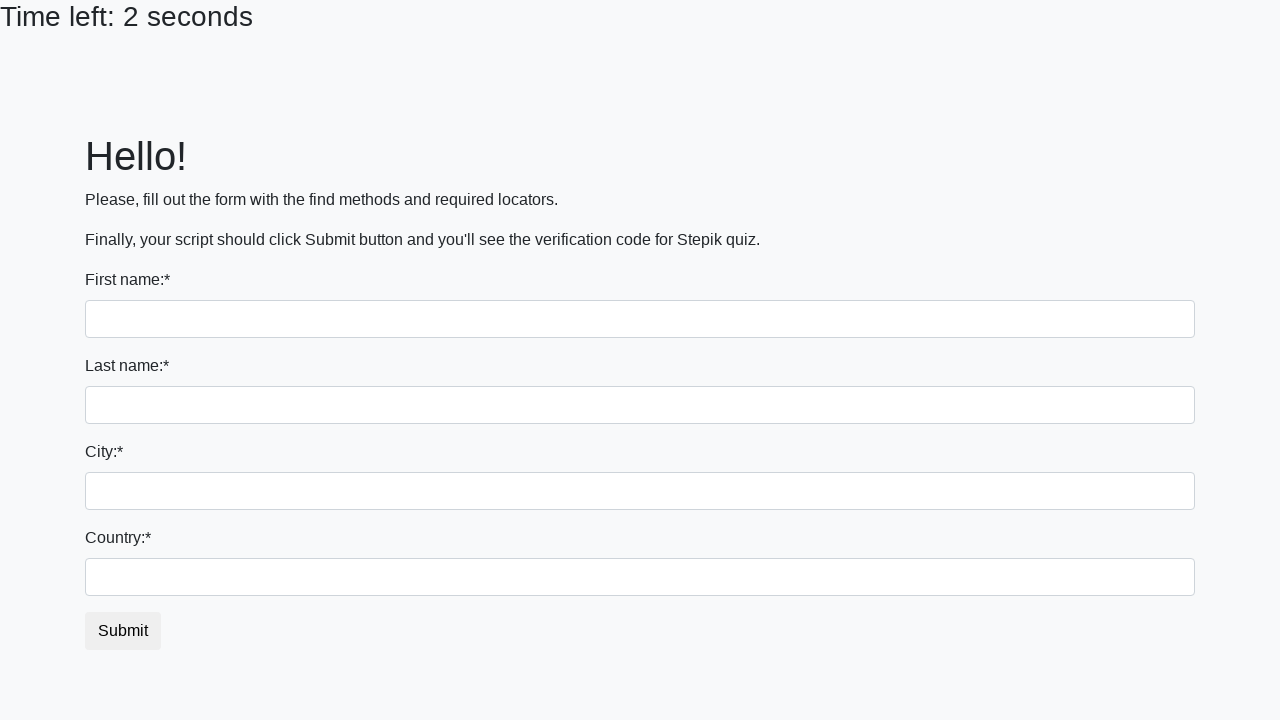

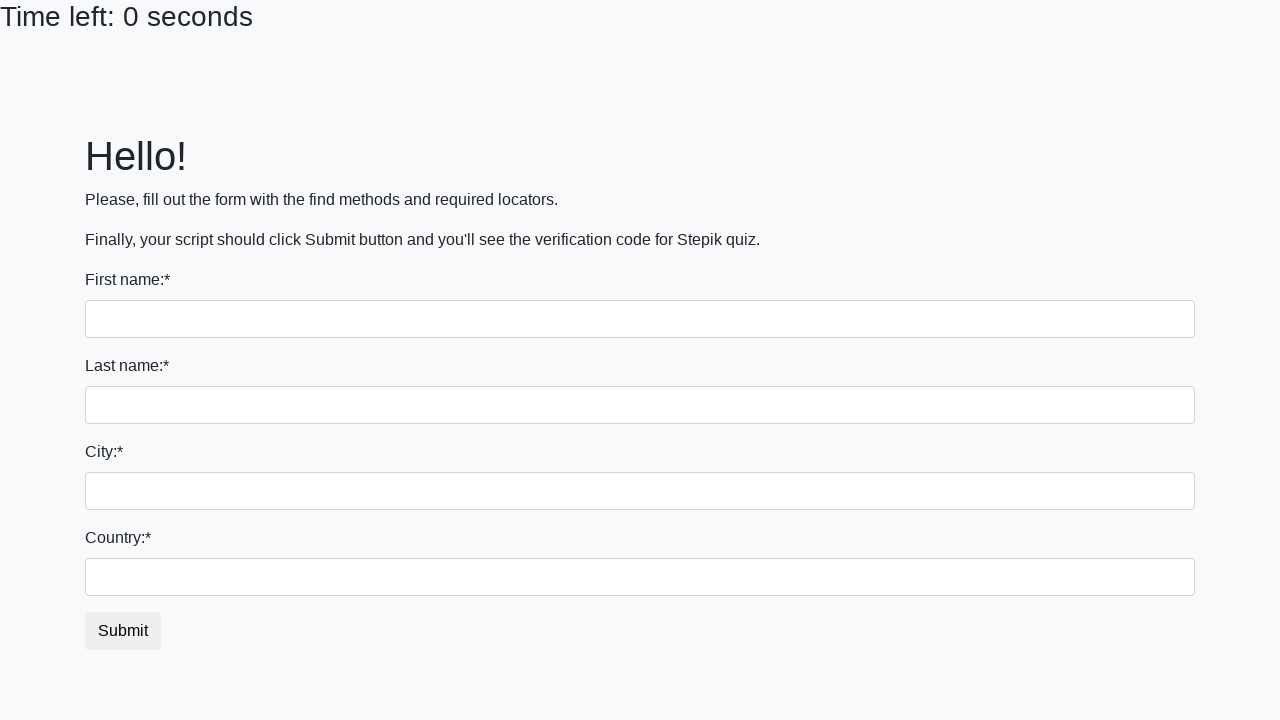